Tests the prompt alert by dismissing (canceling) it and verifying no result is shown

Starting URL: https://demoqa.com/alerts

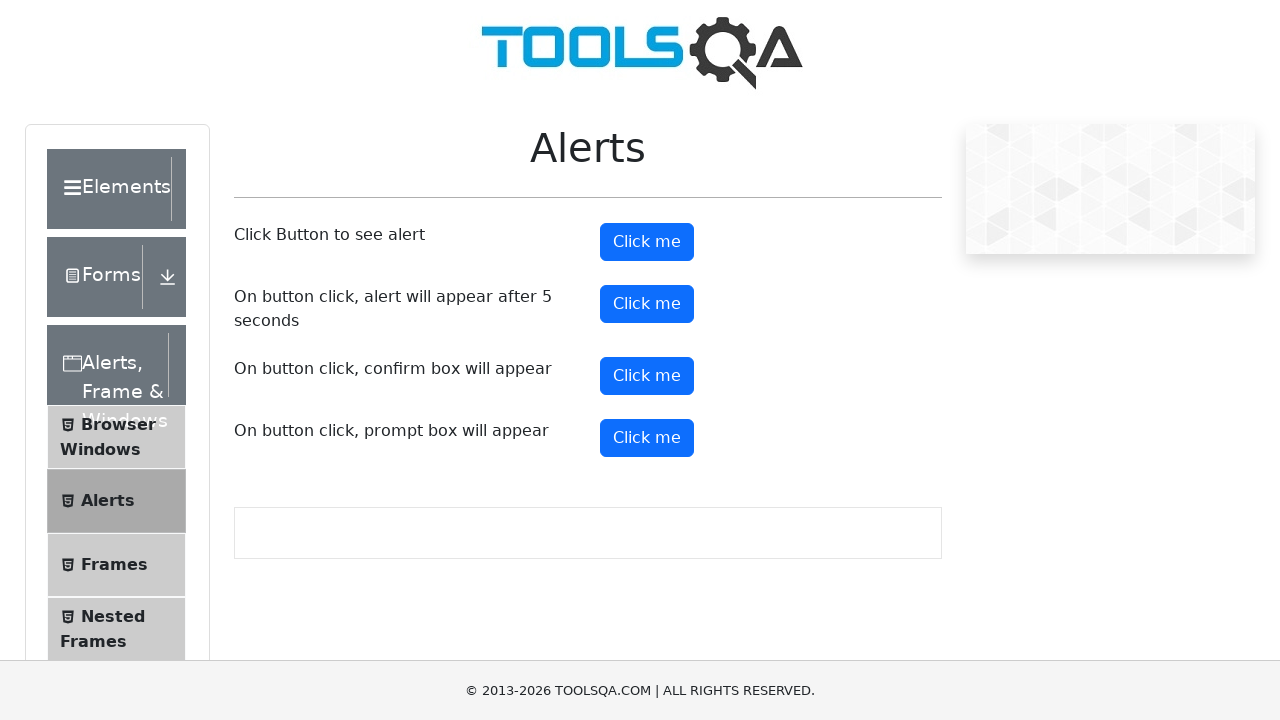

Set up dialog handler to dismiss prompt alerts
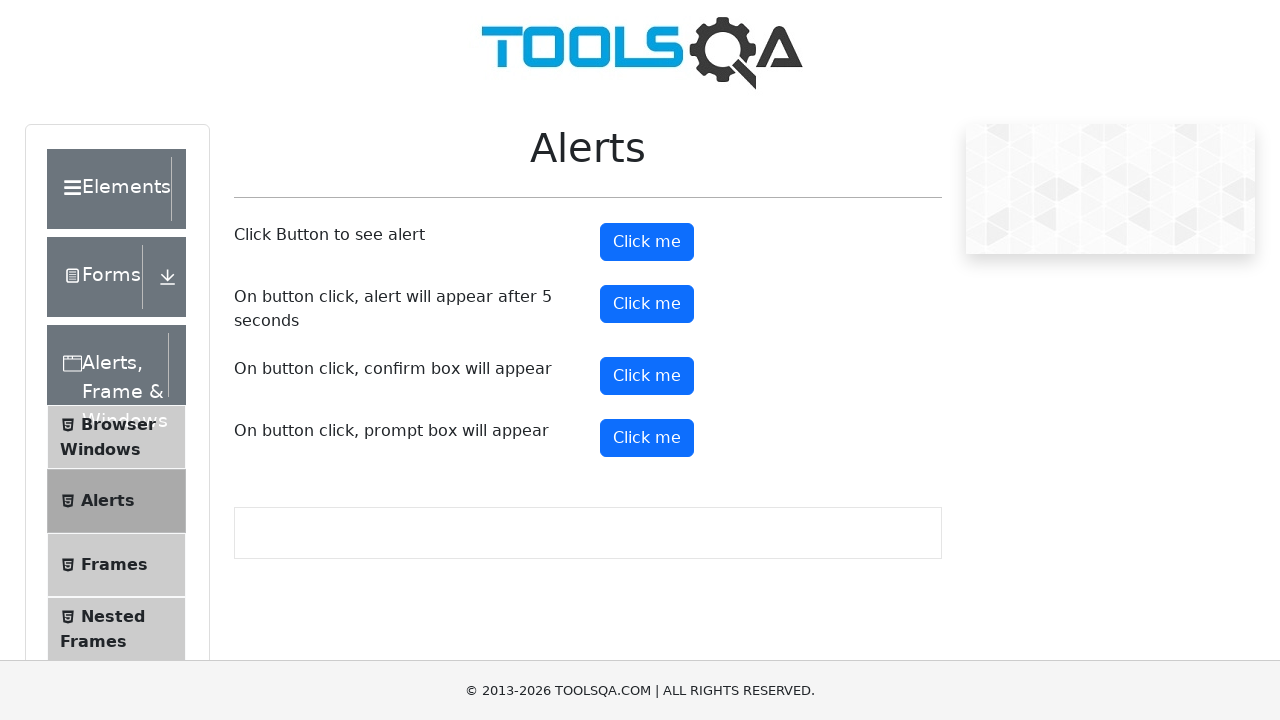

Clicked prompt button to trigger prompt alert at (647, 438) on #promtButton
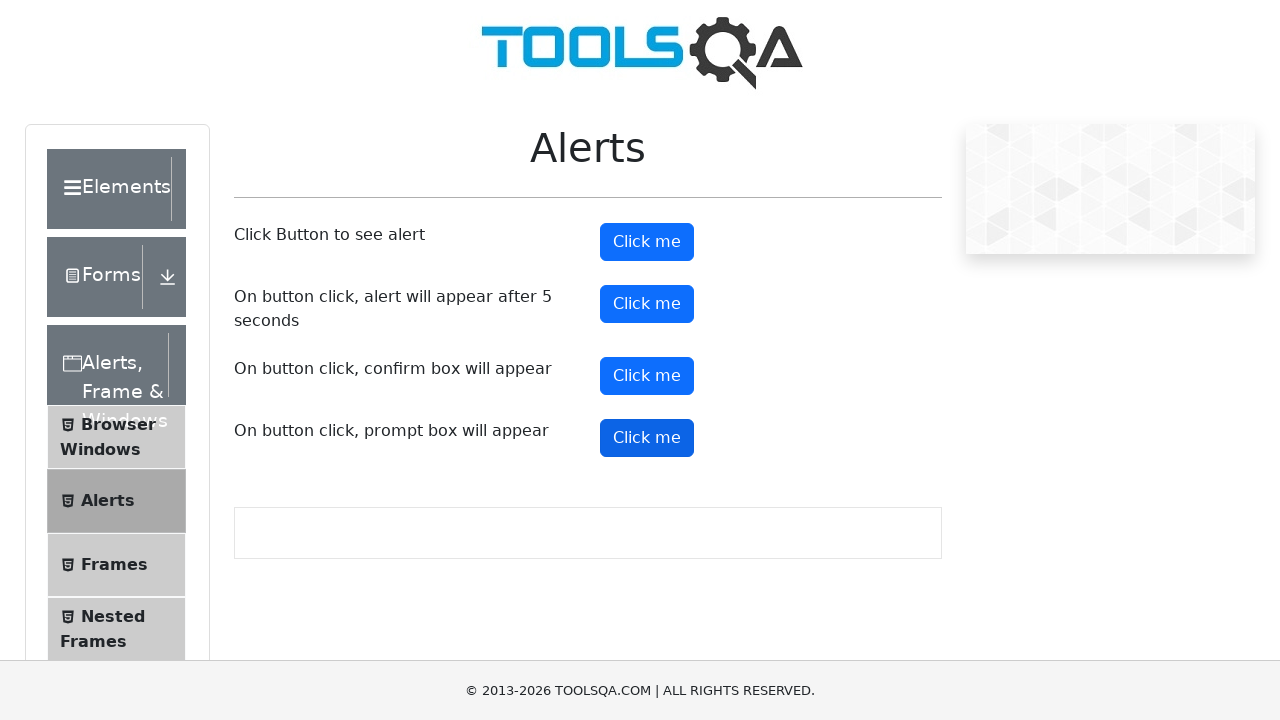

Waited 1 second for prompt alert processing
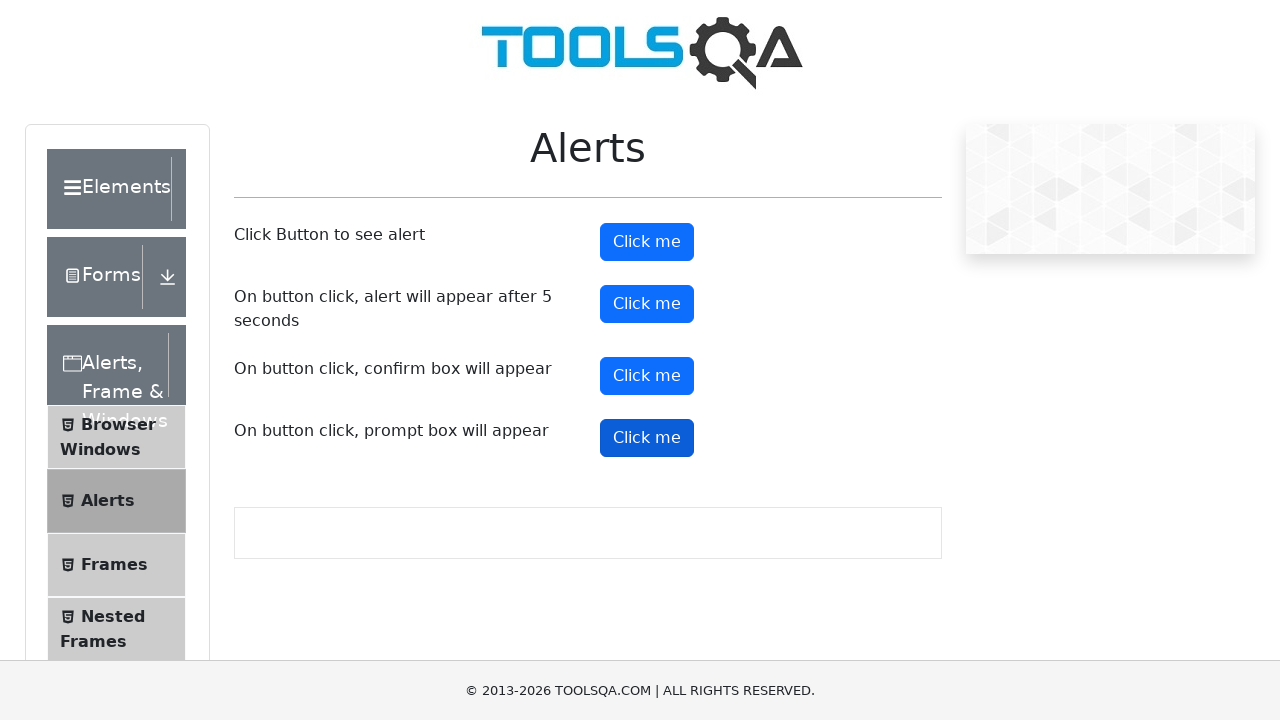

Verified that prompt result is not visible after dismissing alert
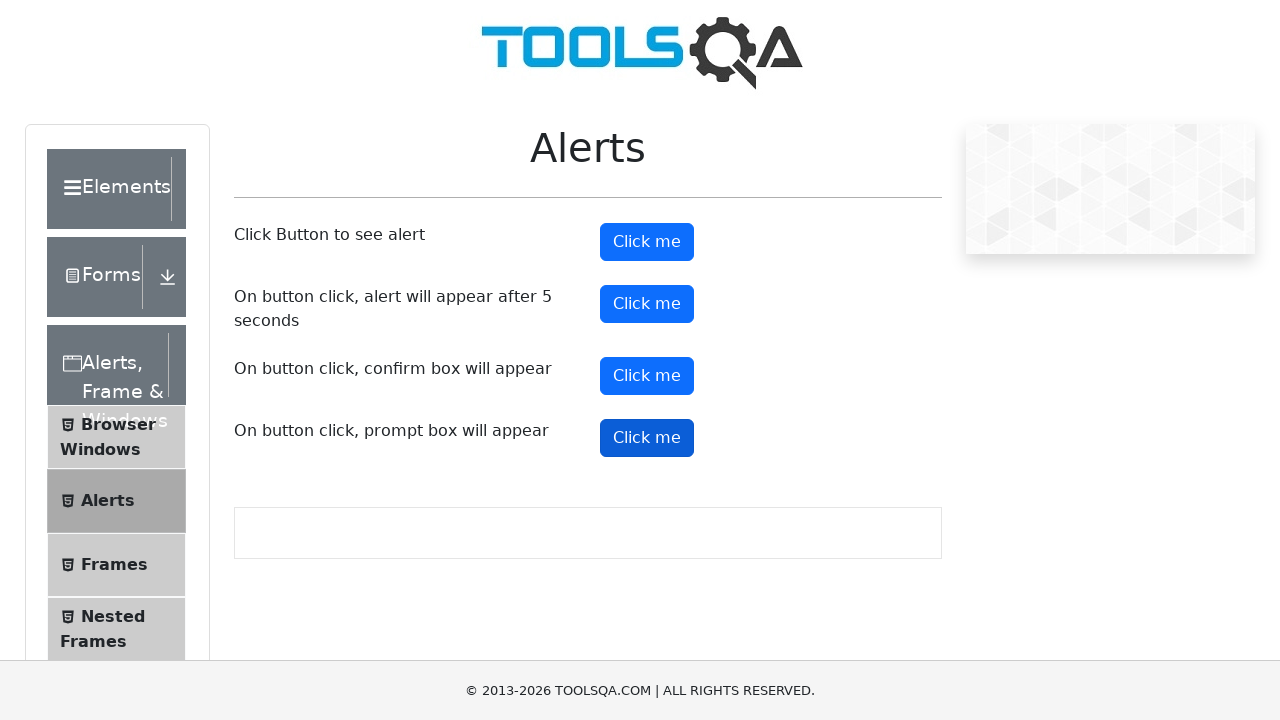

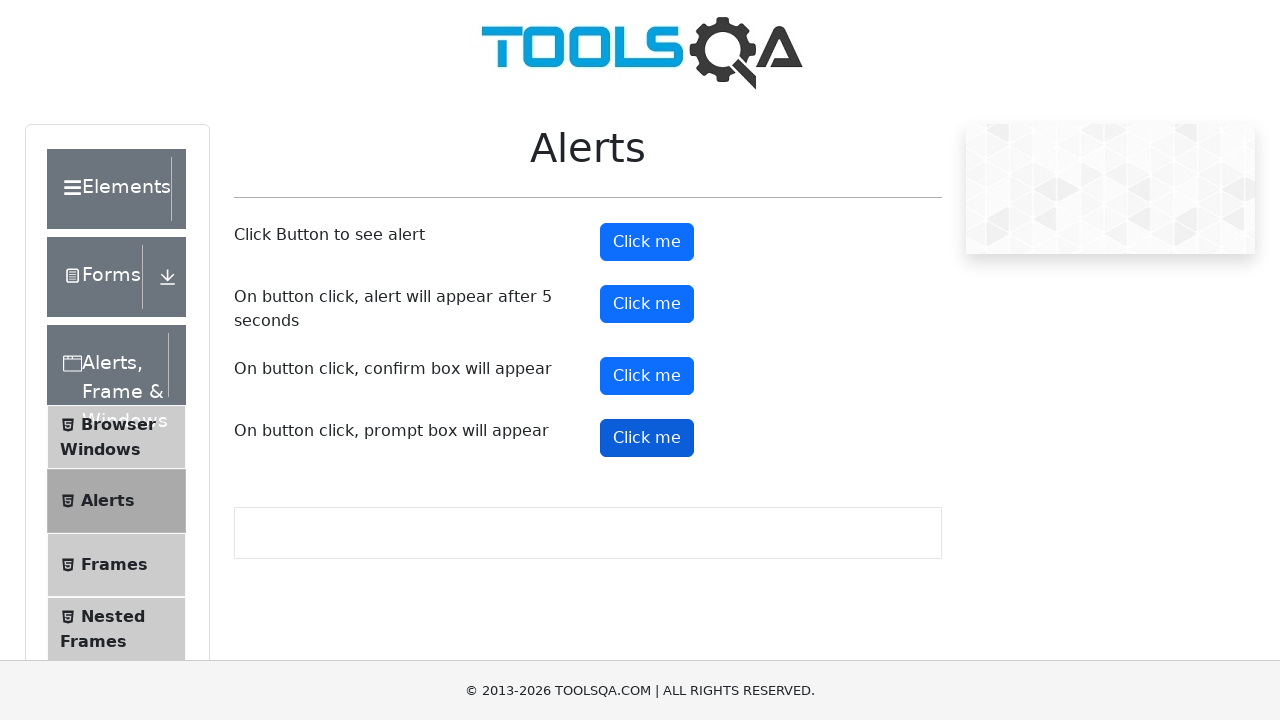